Tests iframe navigation and interaction with elements inside iframes

Starting URL: https://rahulshettyacademy.com/AutomationPractice/

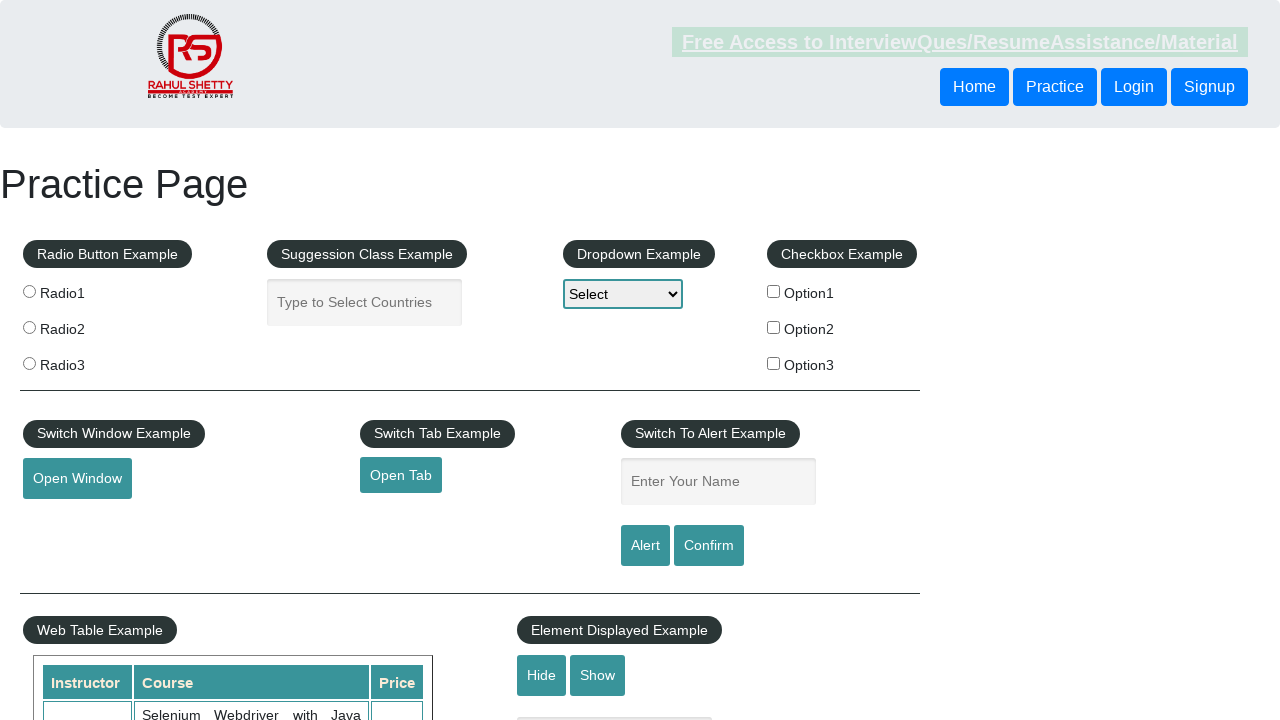

Waited for page to load (networkidle)
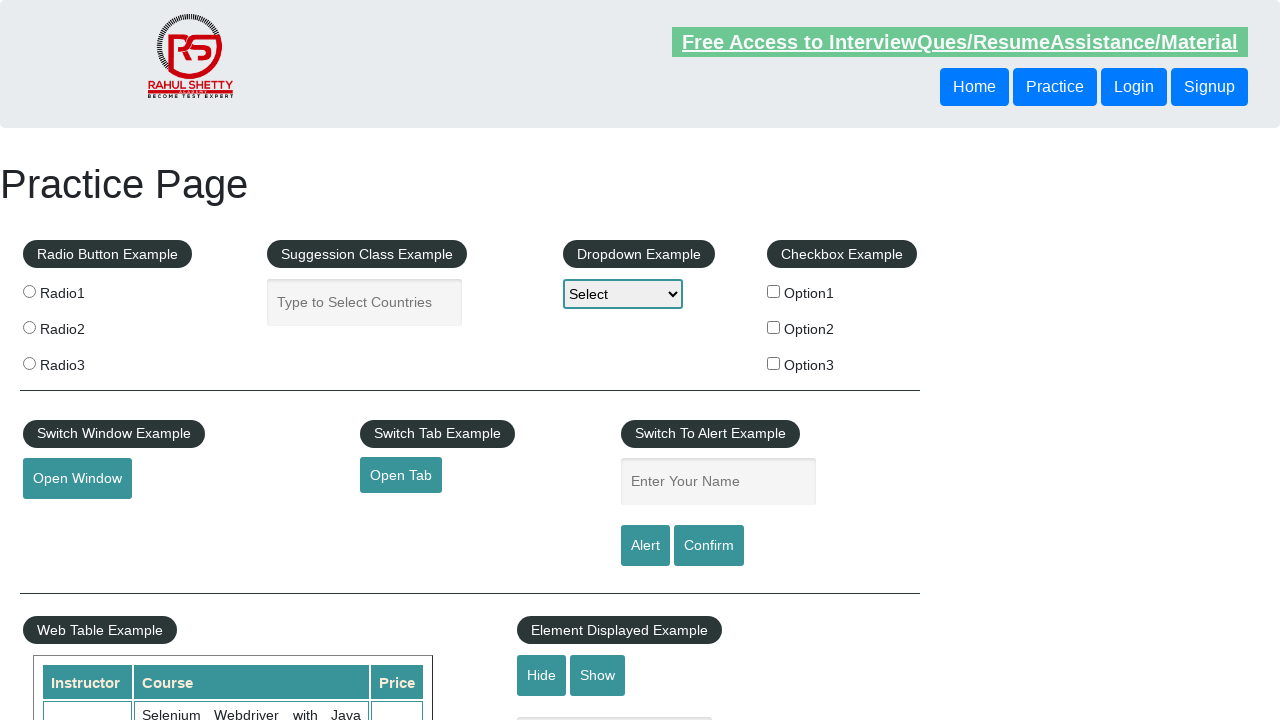

Retrieved all iframes from the page
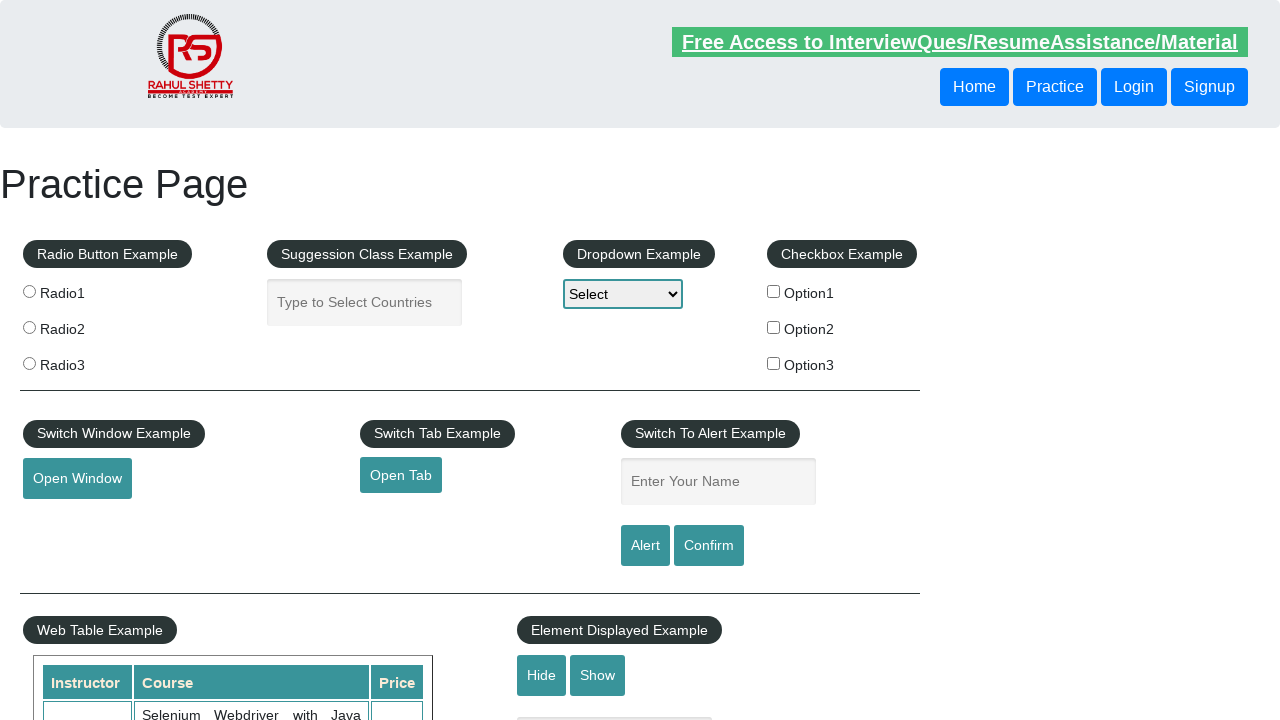

Found target iframe (iframe #1) containing login button
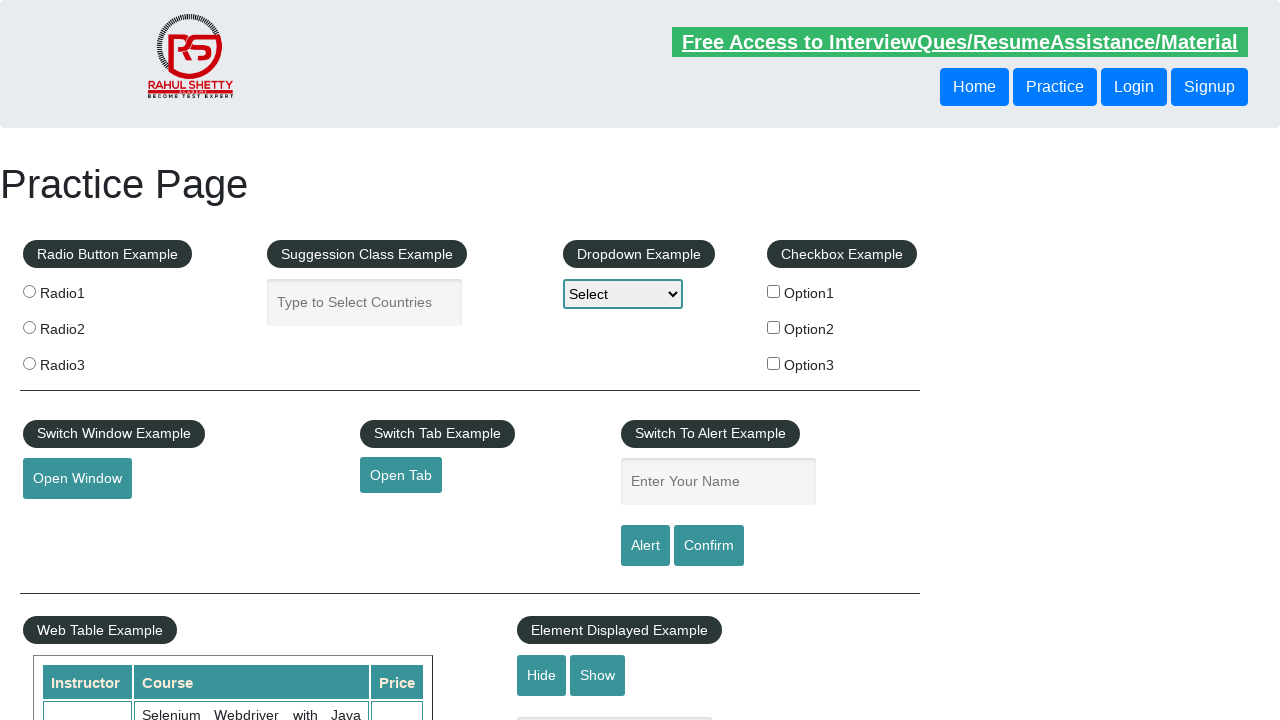

Clicked login button inside target iframe at (443, 361) on .login-btn
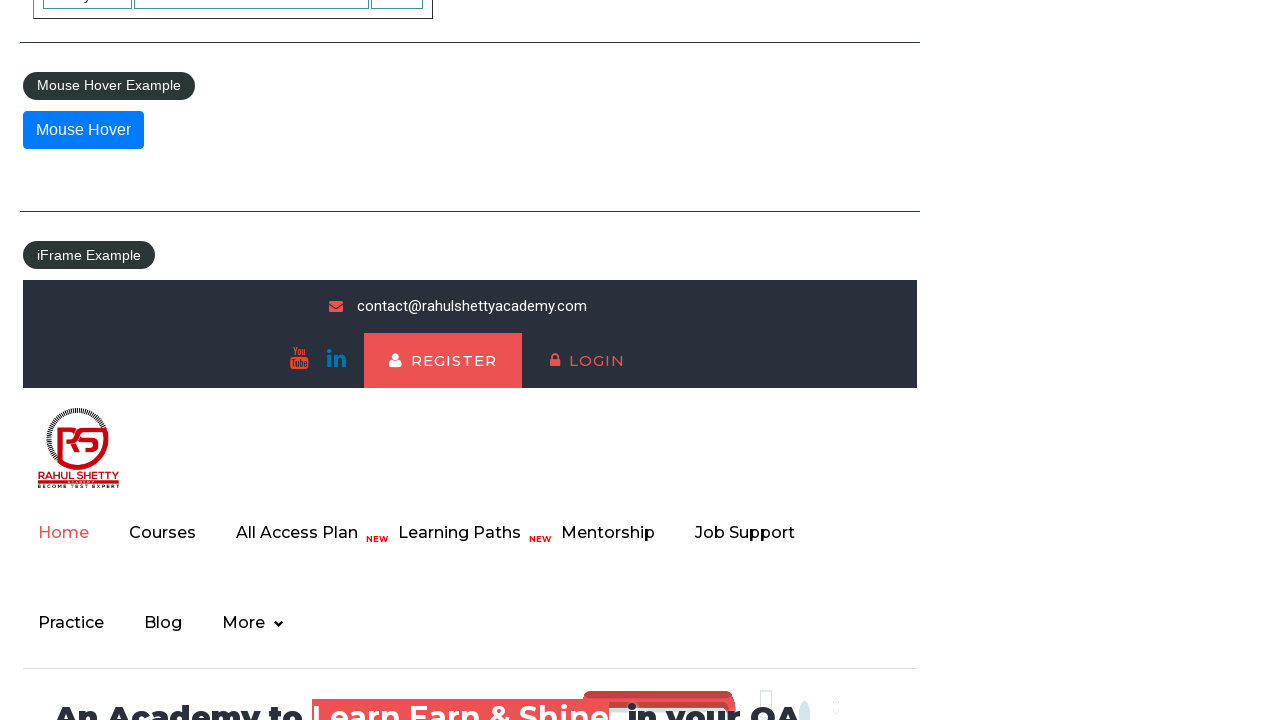

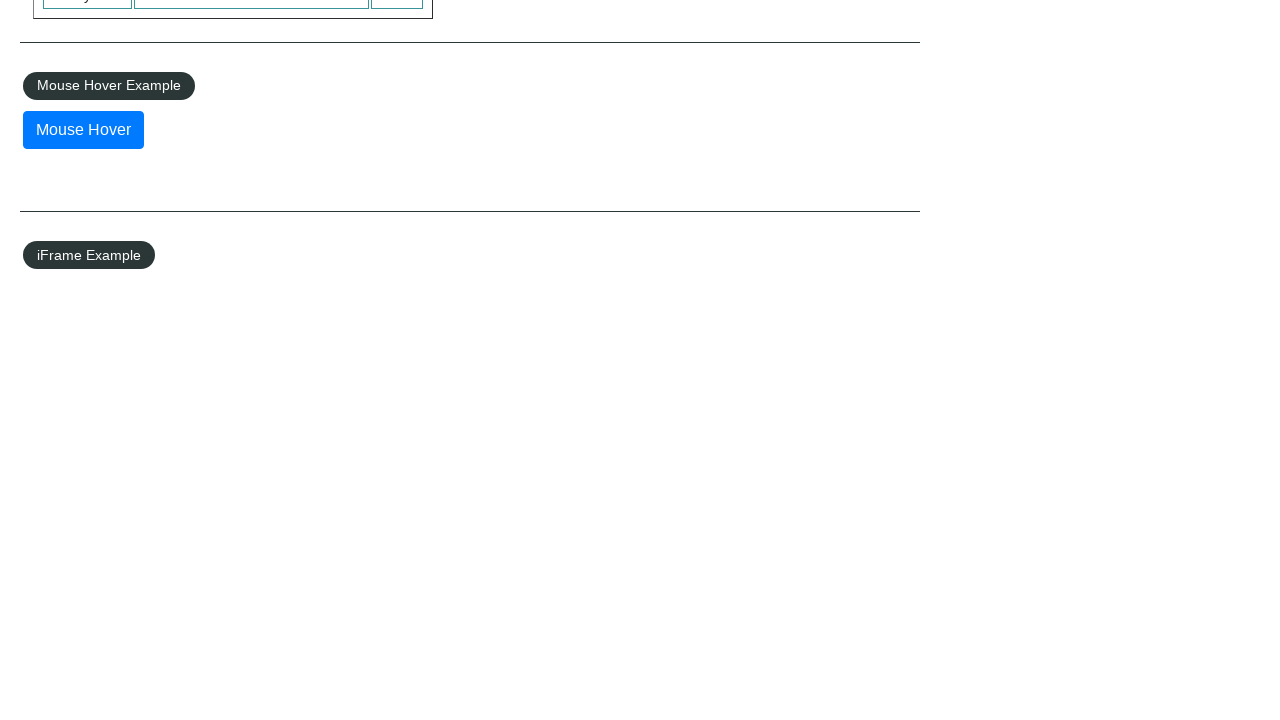